Tests triangle type calculator with sides that don't form a triangle (all sides different)

Starting URL: https://testpages.eviltester.com/styled/apps/triangle/triangle001.html

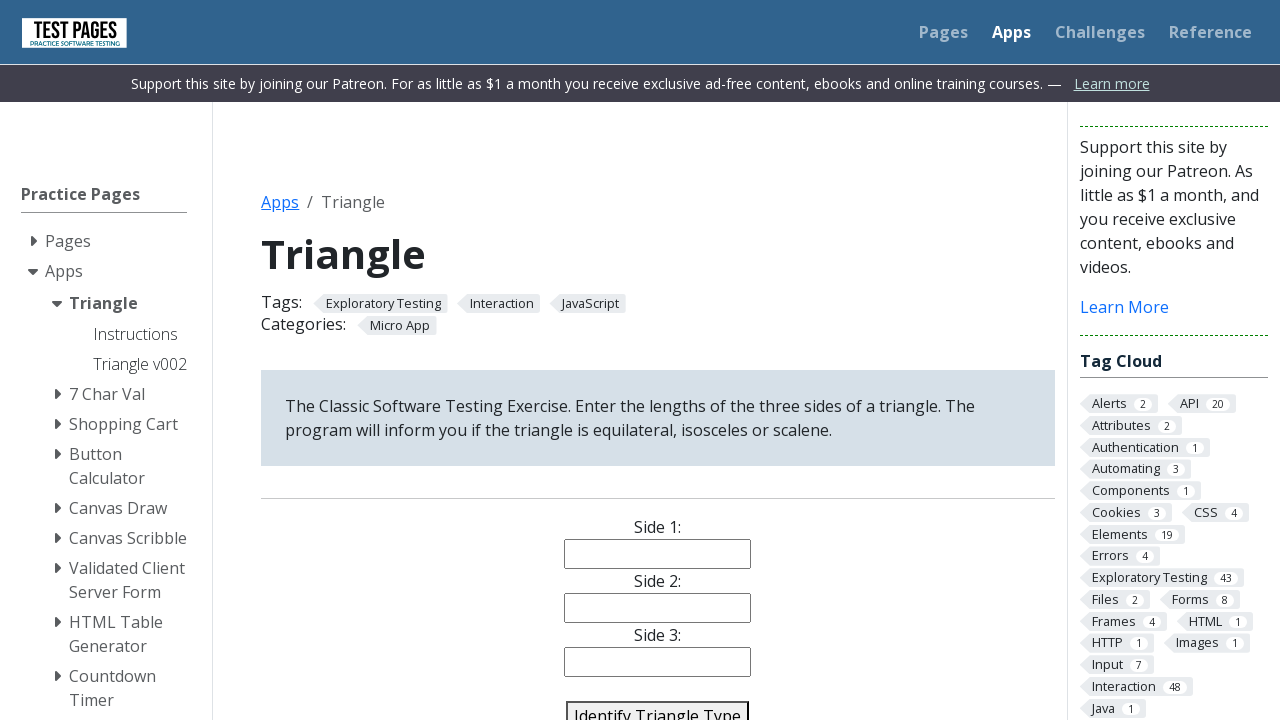

Filled side1 input with value '1' on #side1
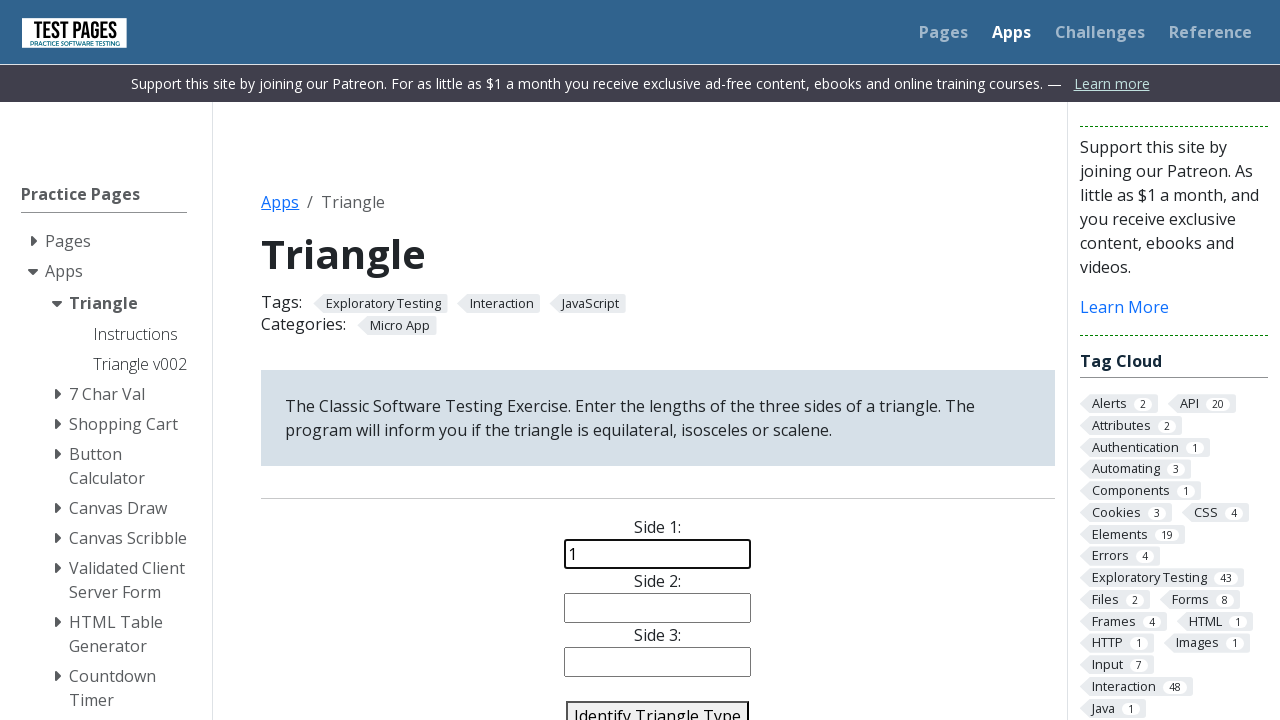

Filled side2 input with value '5' on #side2
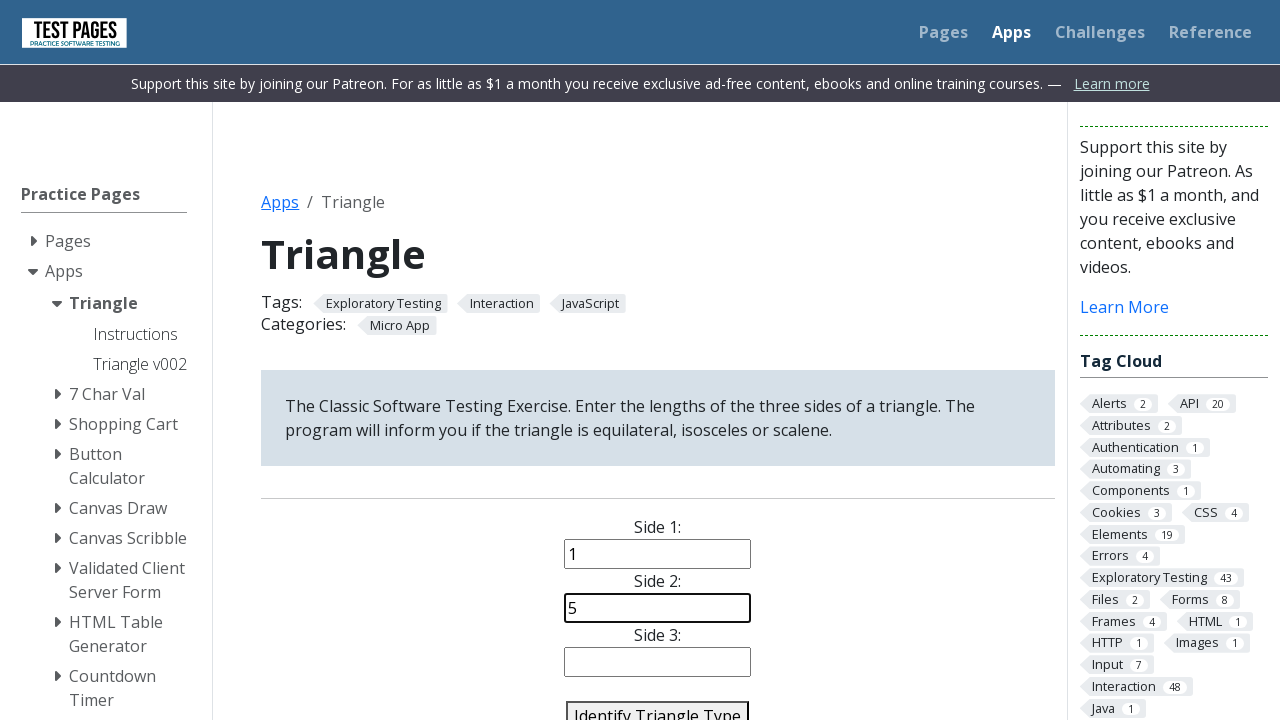

Filled side3 input with value '7' on #side3
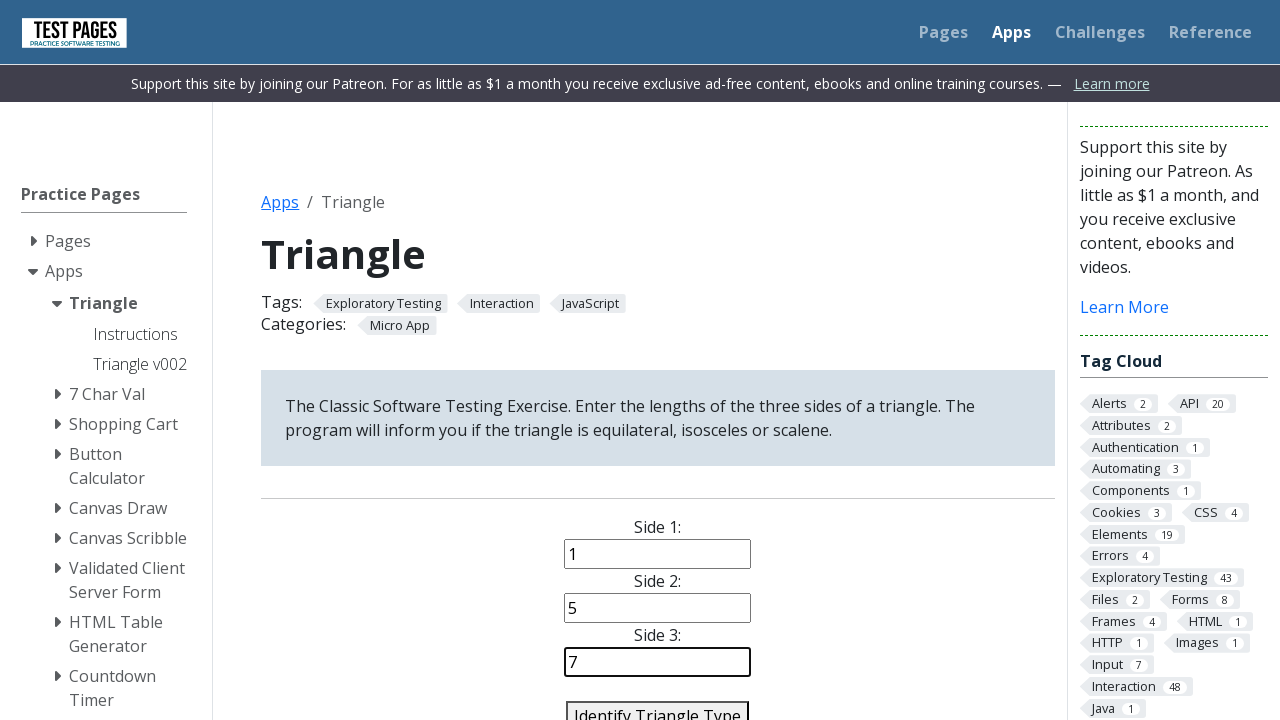

Clicked identify triangle button at (658, 705) on #identify-triangle-action
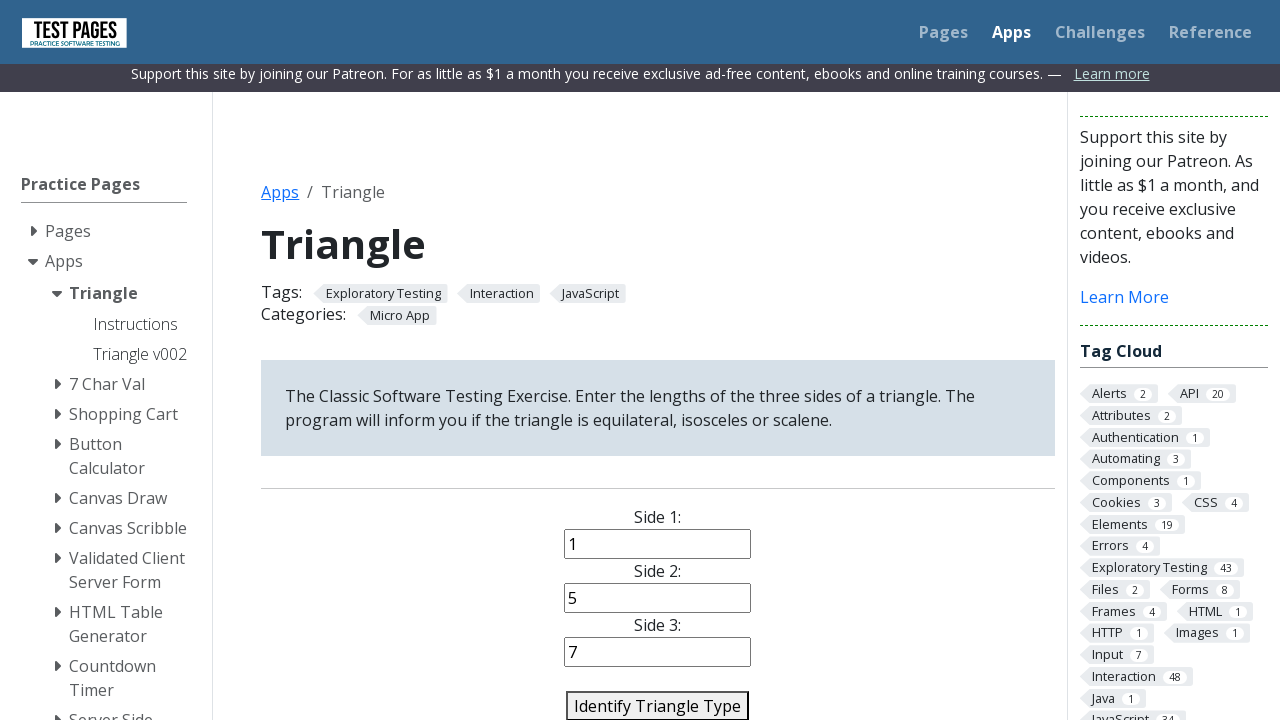

Verified triangle type result is 'Error: Not a Triangle' for sides 1, 5, 7
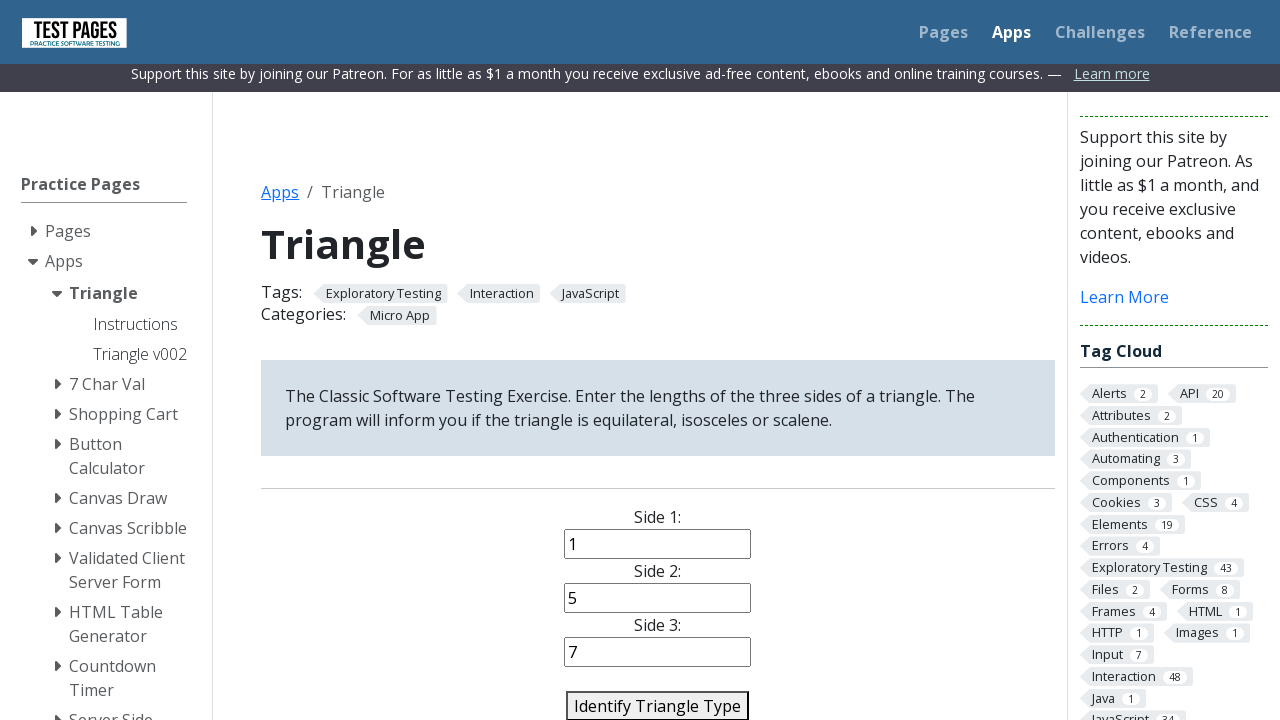

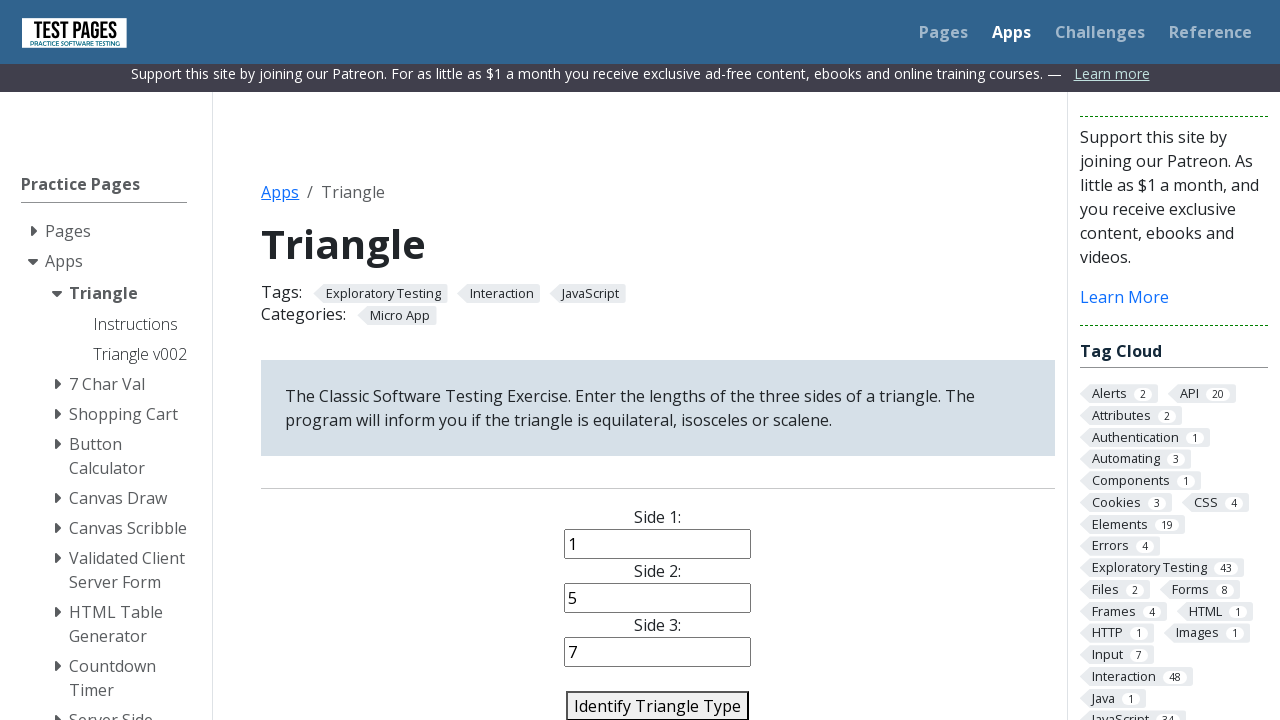